Tests finding and clicking a LinkedIn link on a personal/business card website by scrolling down the page until the link is found, then clicking it.

Starting URL: https://brarosmartcard.vercel.app/

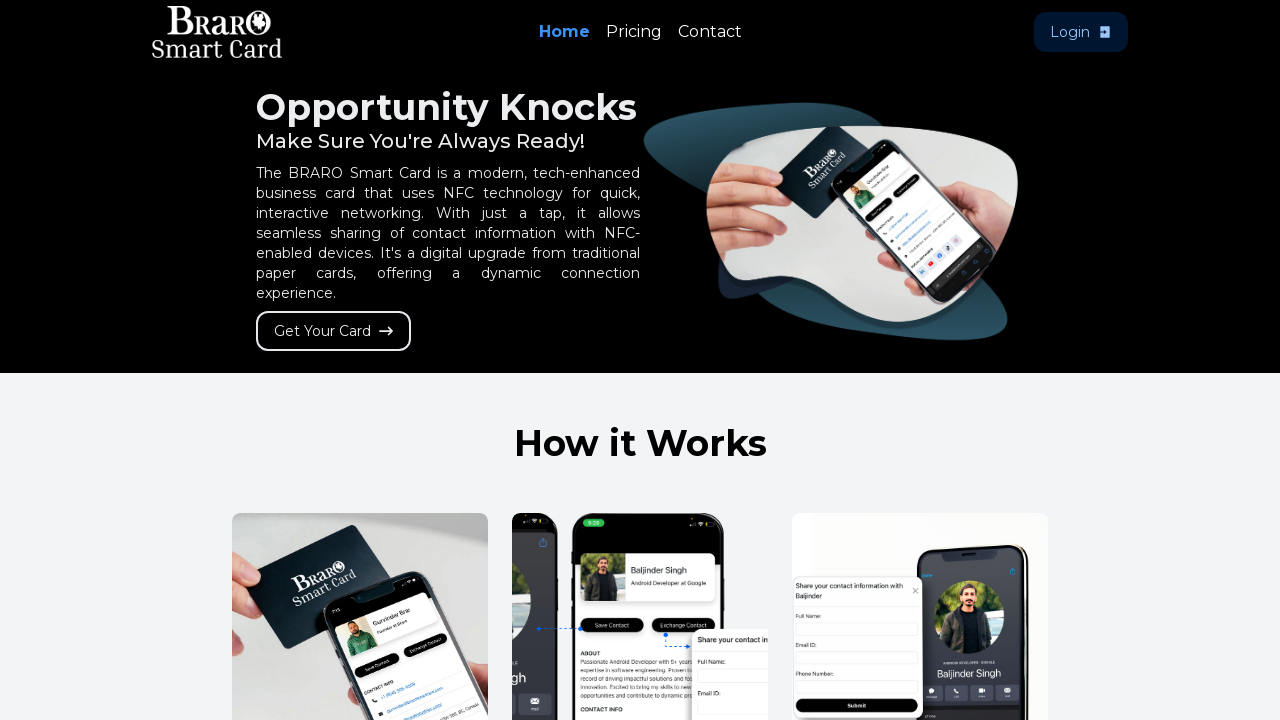

Page body loaded
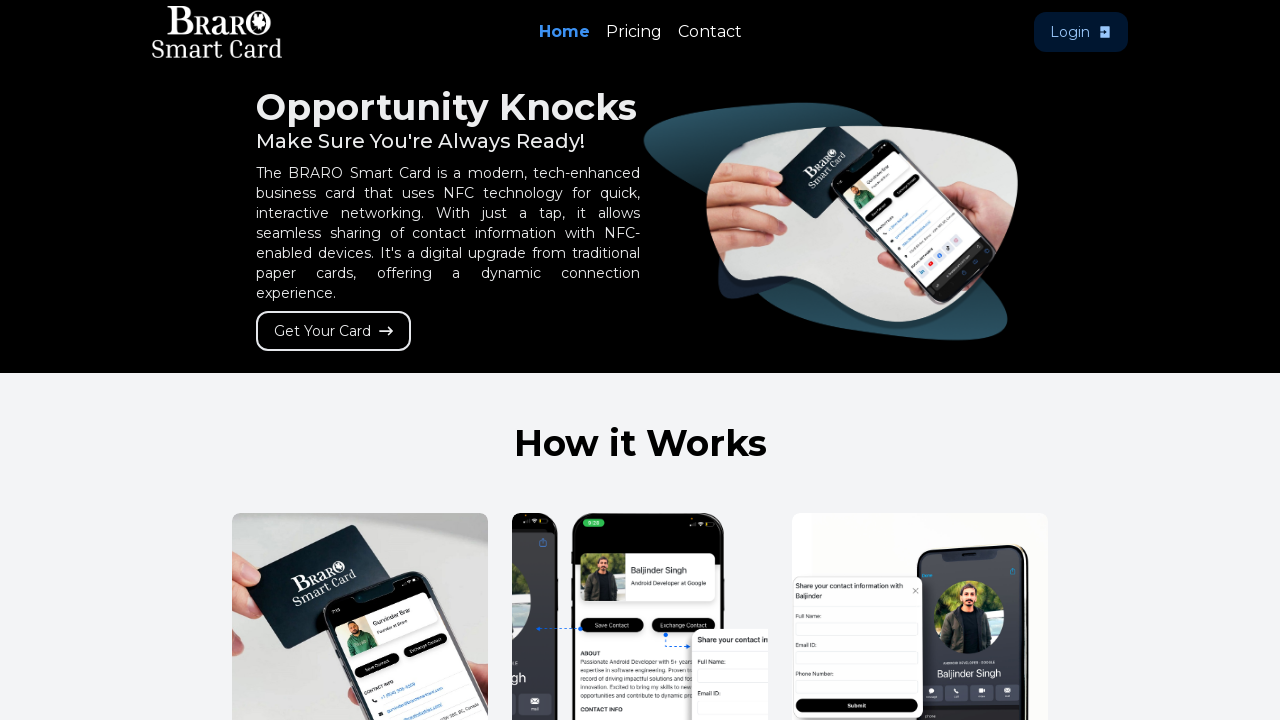

Scrolled down by viewport height (attempt 1)
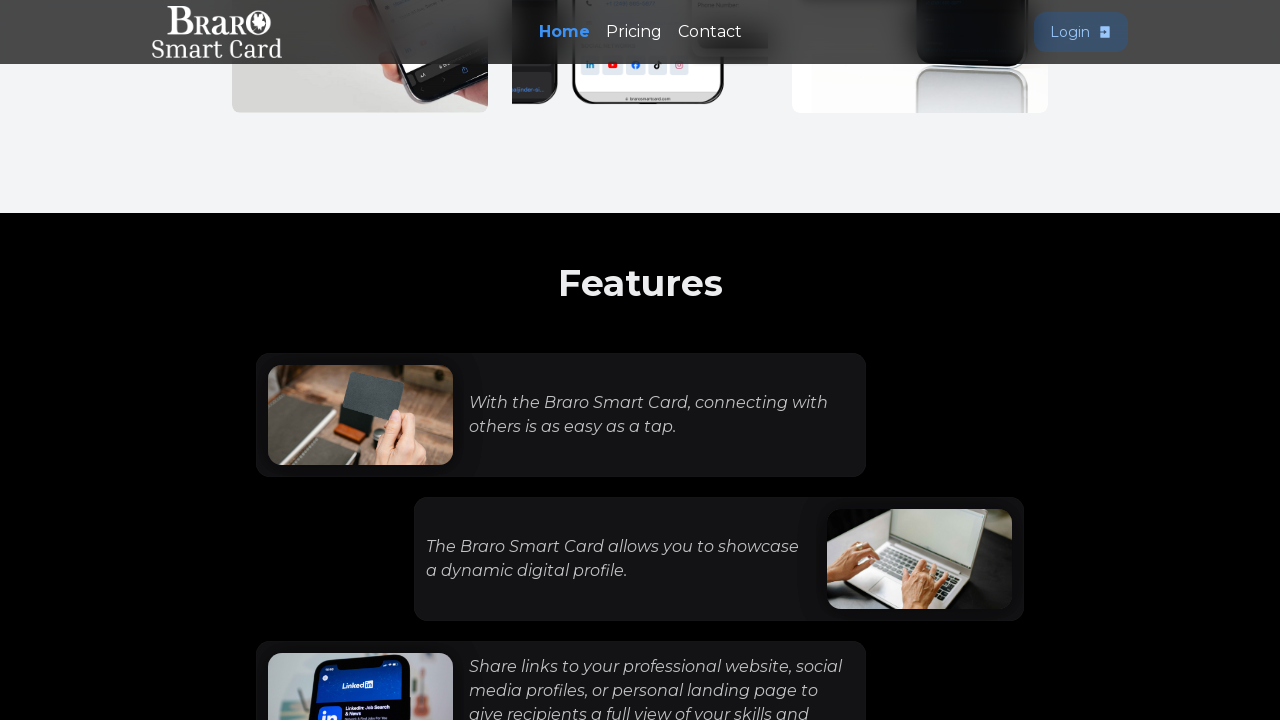

Waited for new content to load
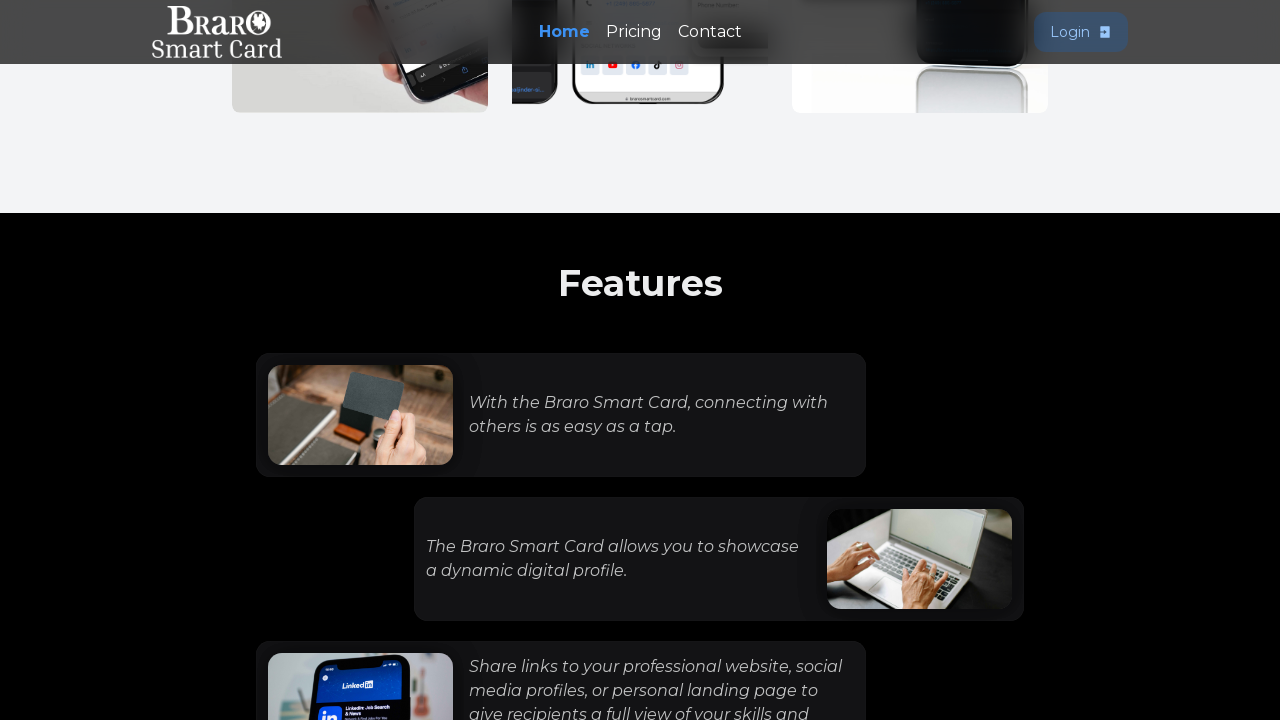

Found and clicked LinkedIn link at (100, 664) on a[href*='linkedin.com'] >> nth=0
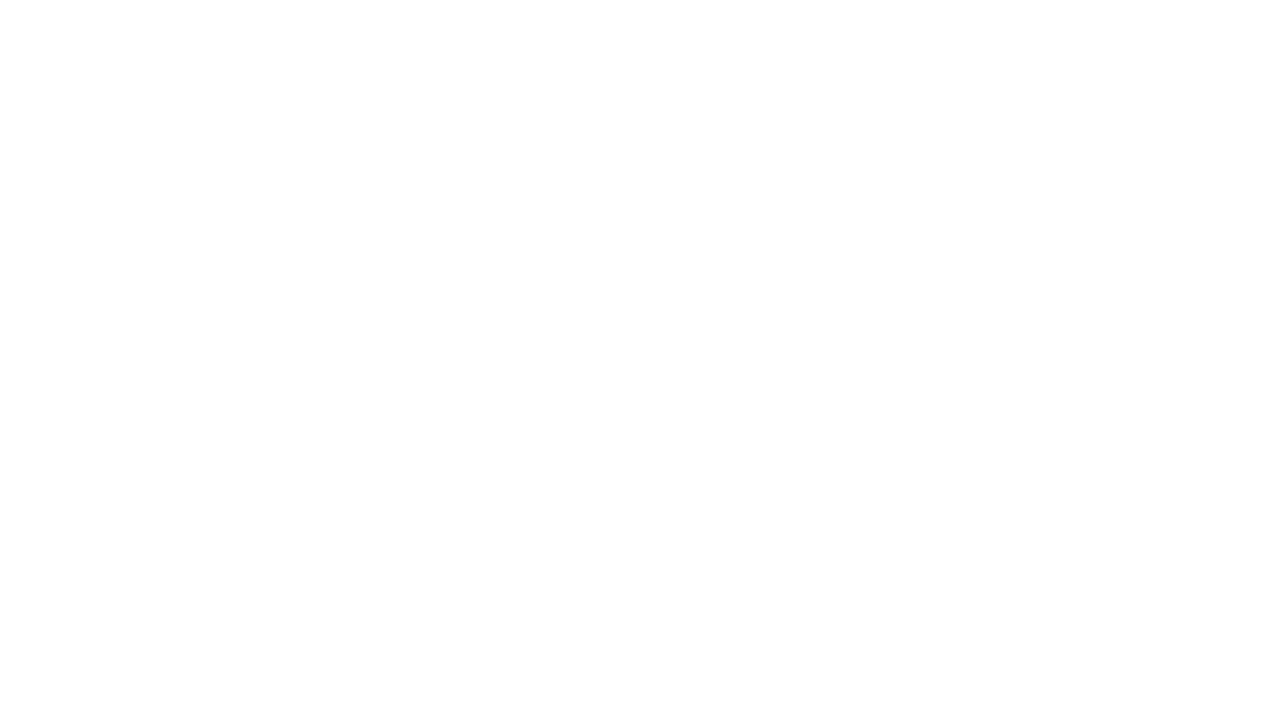

LinkedIn page loaded after navigation
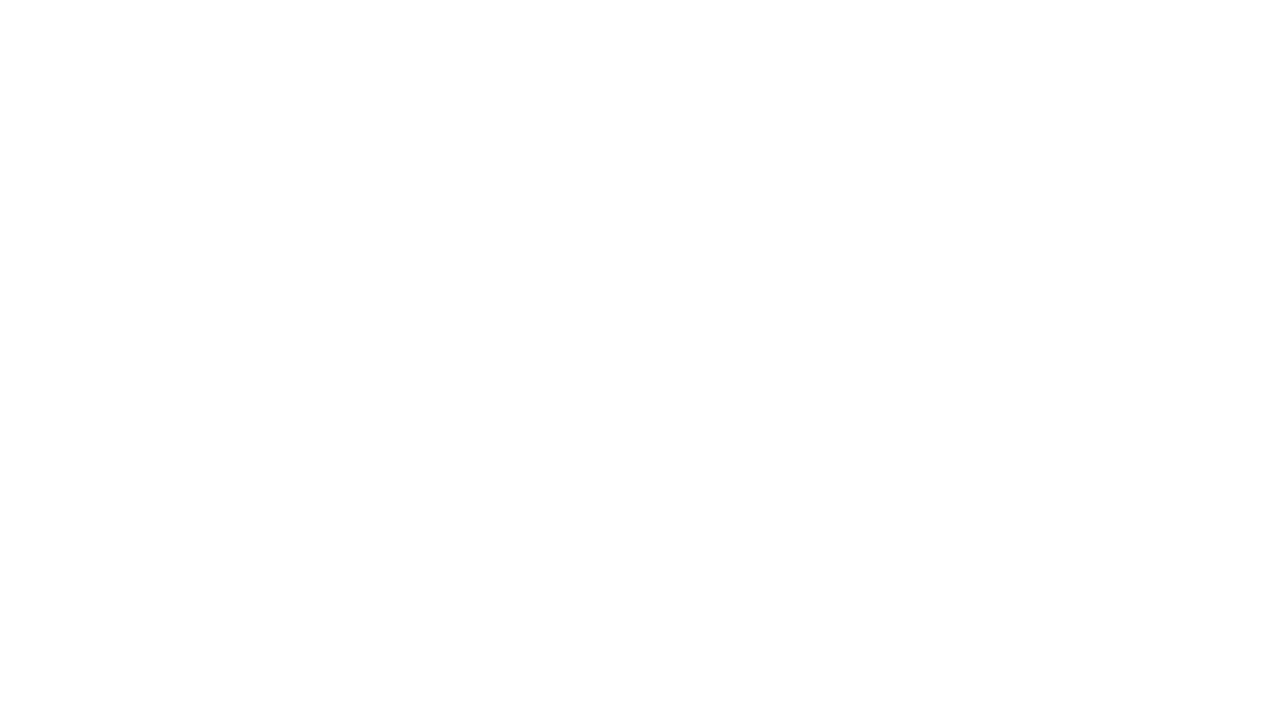

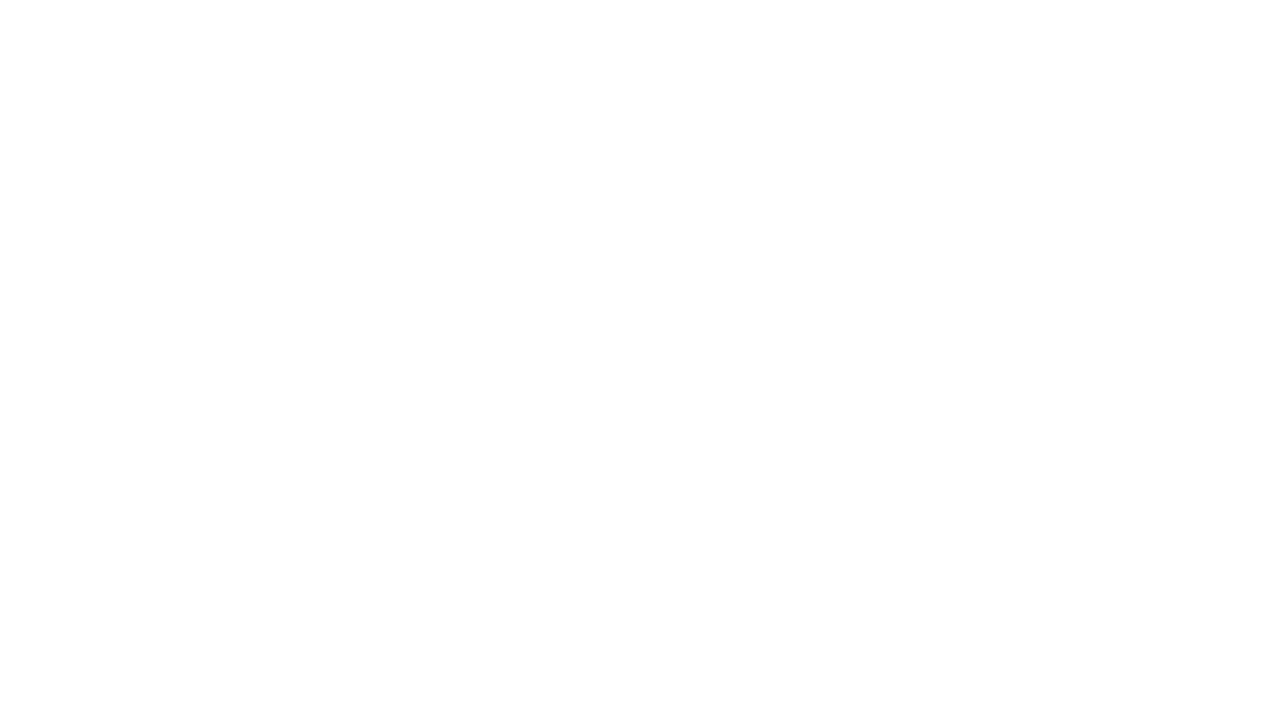